Tests a web form by filling in personal information fields (first name, last name, job title), selecting education level and gender, and submitting the form.

Starting URL: https://formy-project.herokuapp.com/form

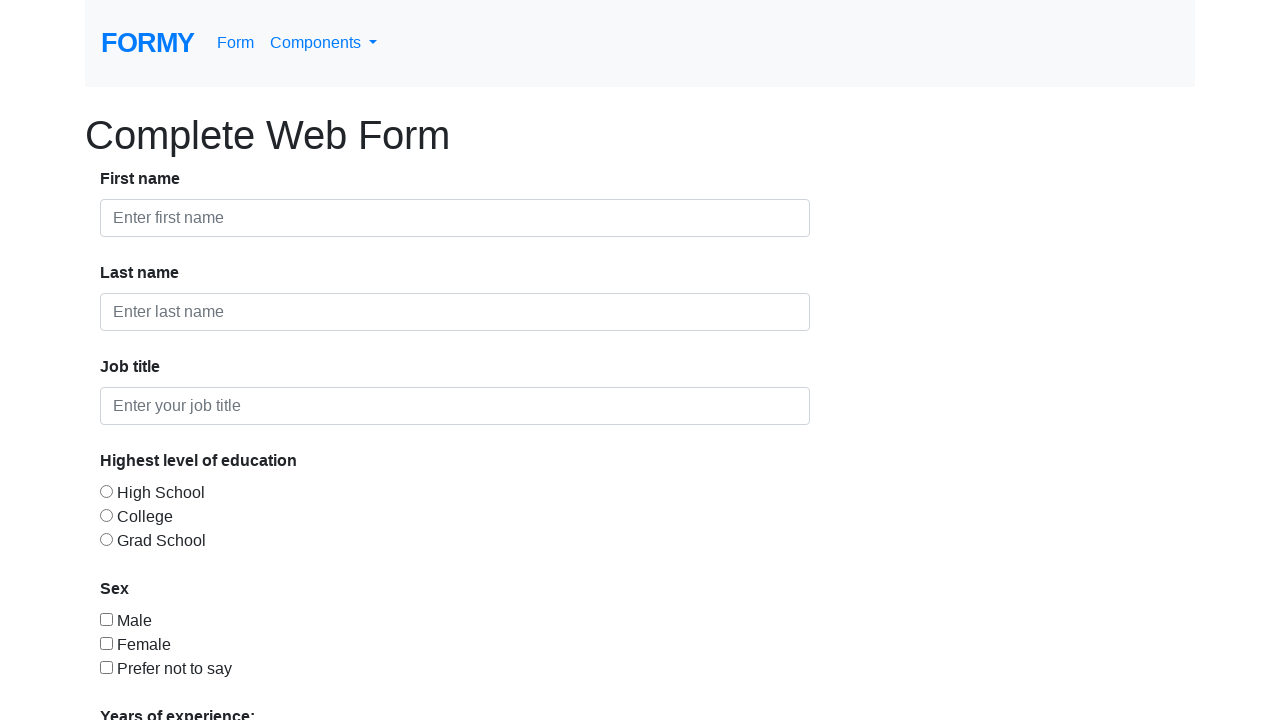

Filled first name field with 'Andy' on #first-name
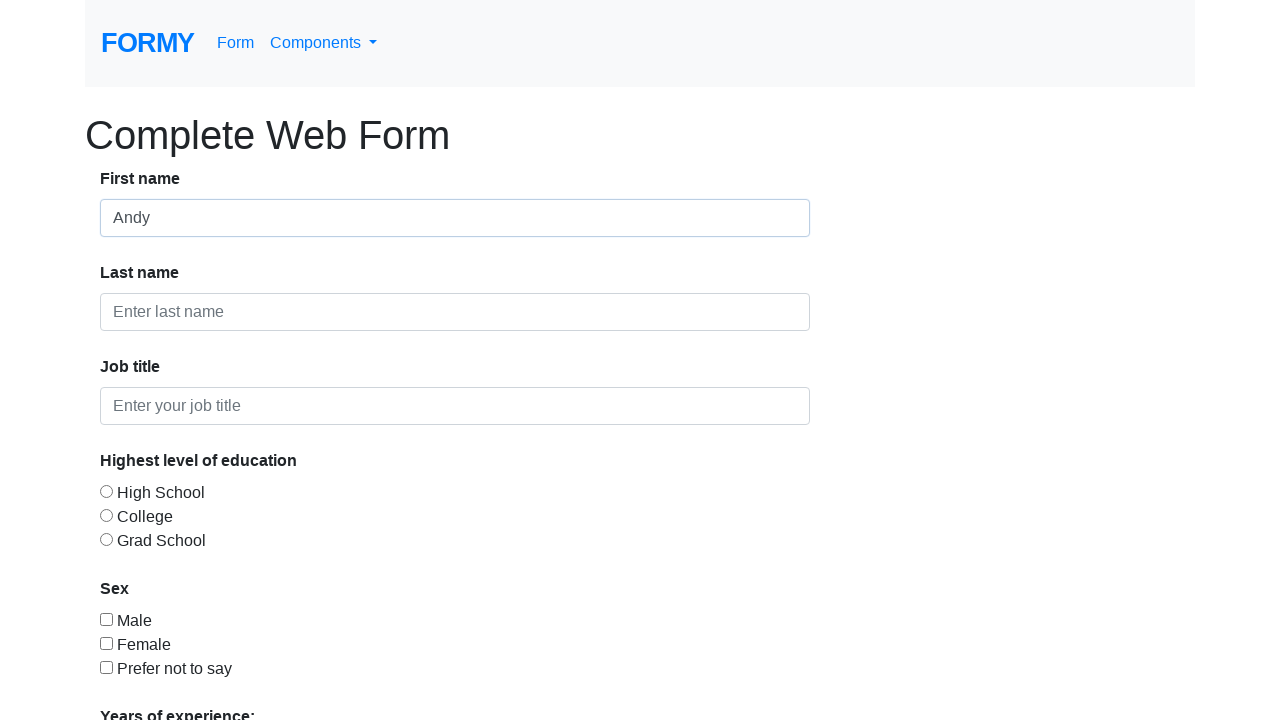

Filled last name field with 'Johnson' on #last-name
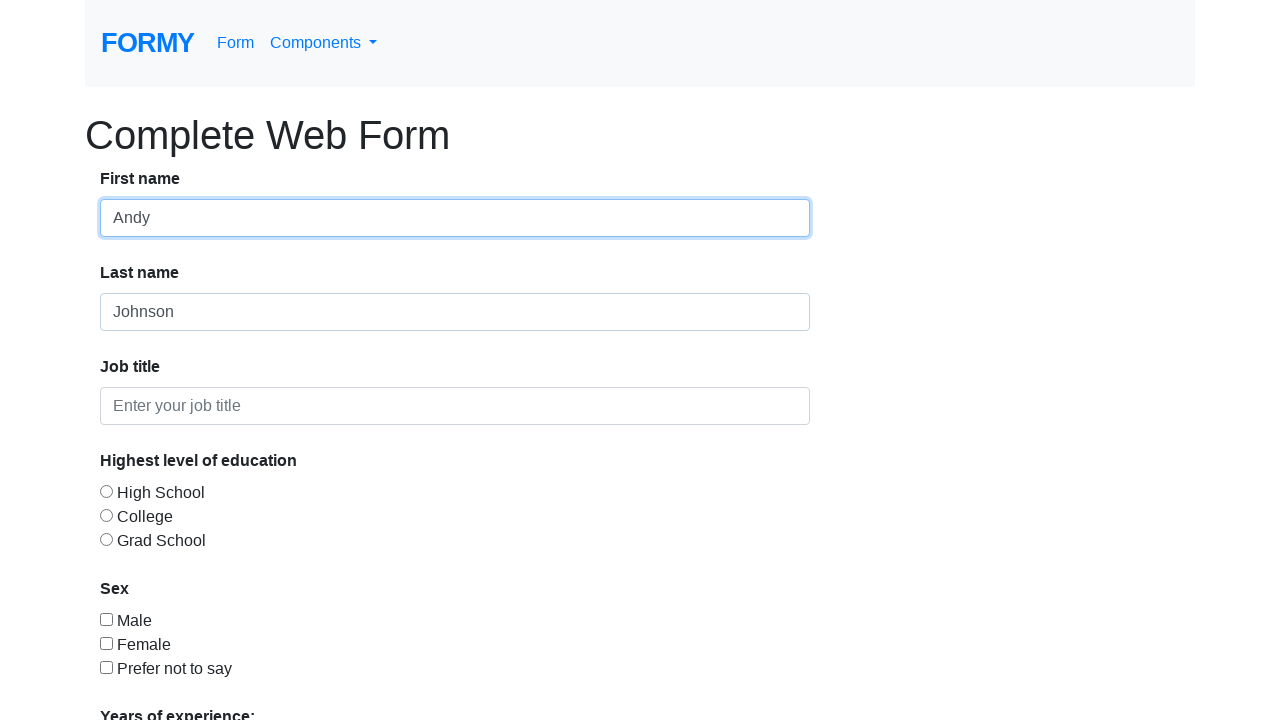

Filled job title field with 'Software Engineer' on #job-title
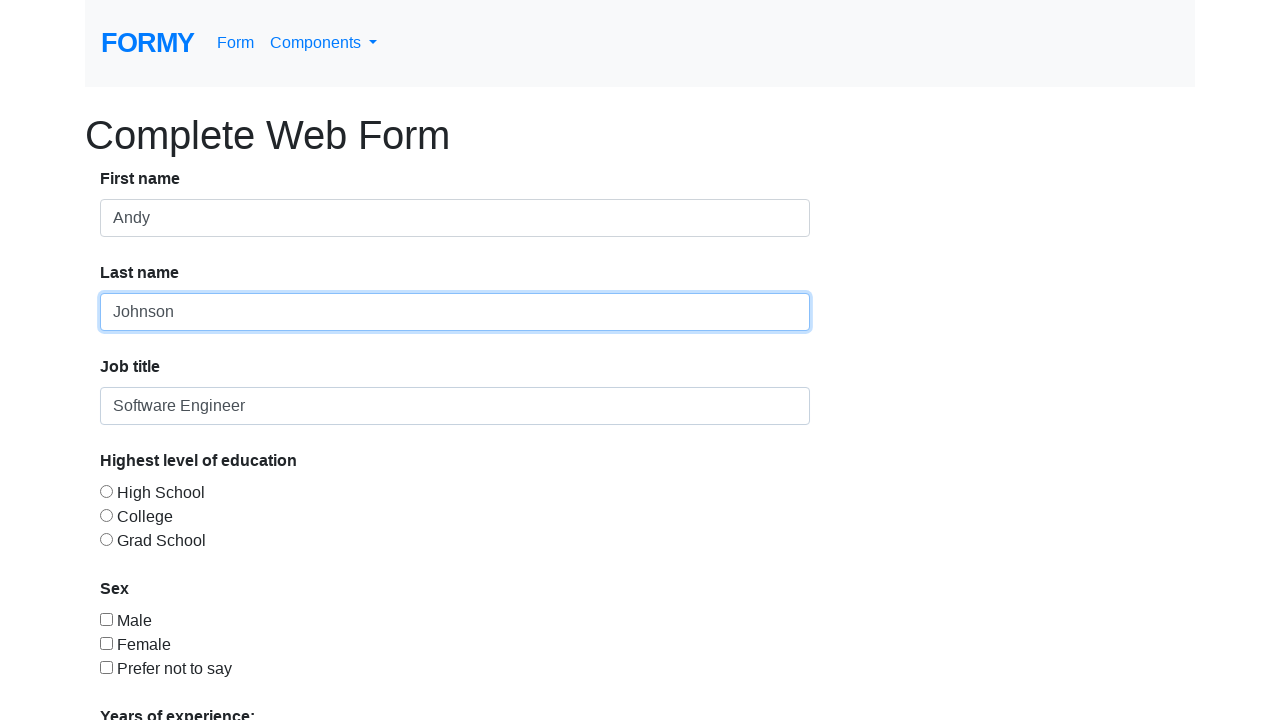

Selected College education level at (106, 515) on #radio-button-2
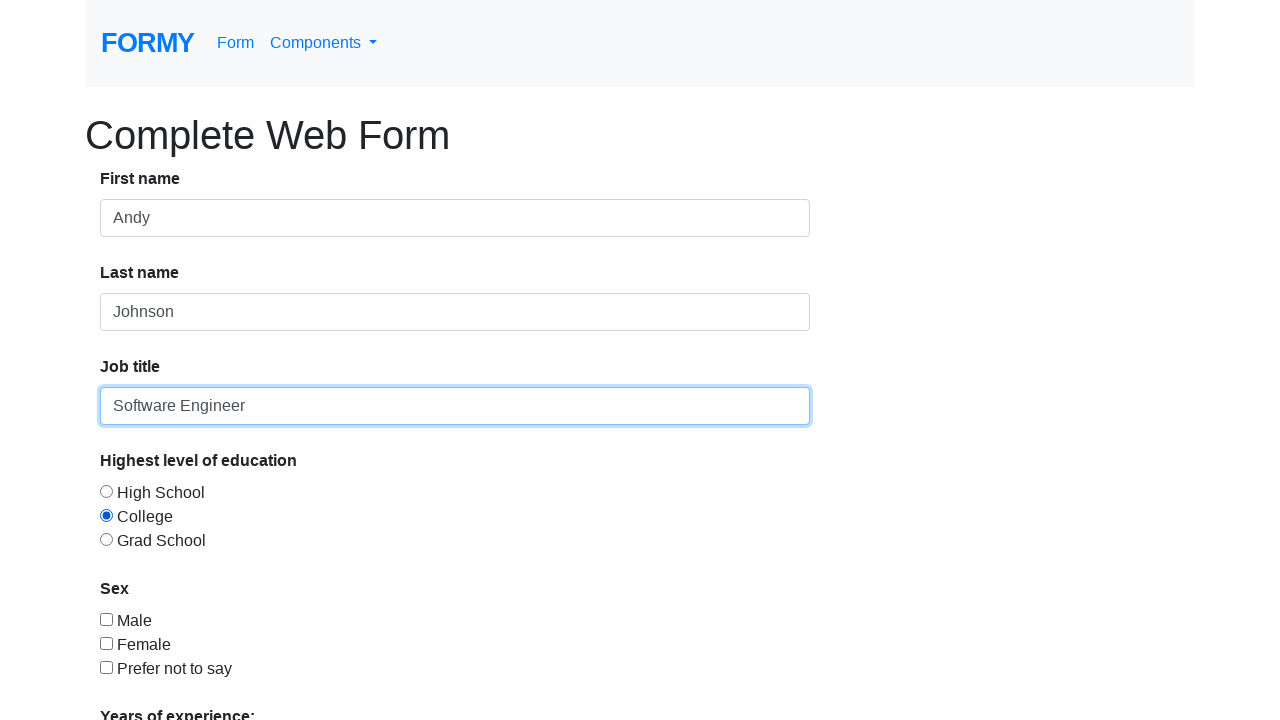

Selected Male gender at (106, 619) on #checkbox-1
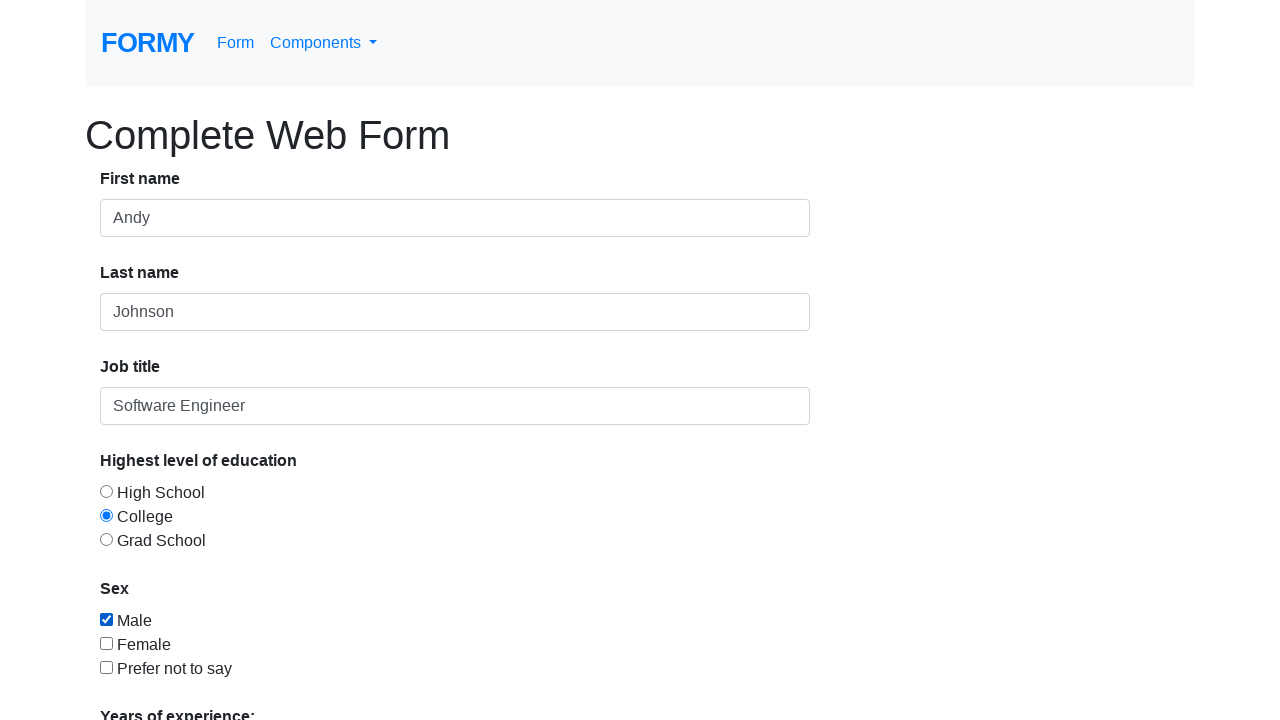

Clicked submit button to submit the form at (148, 680) on a.btn.btn-lg.btn-primary
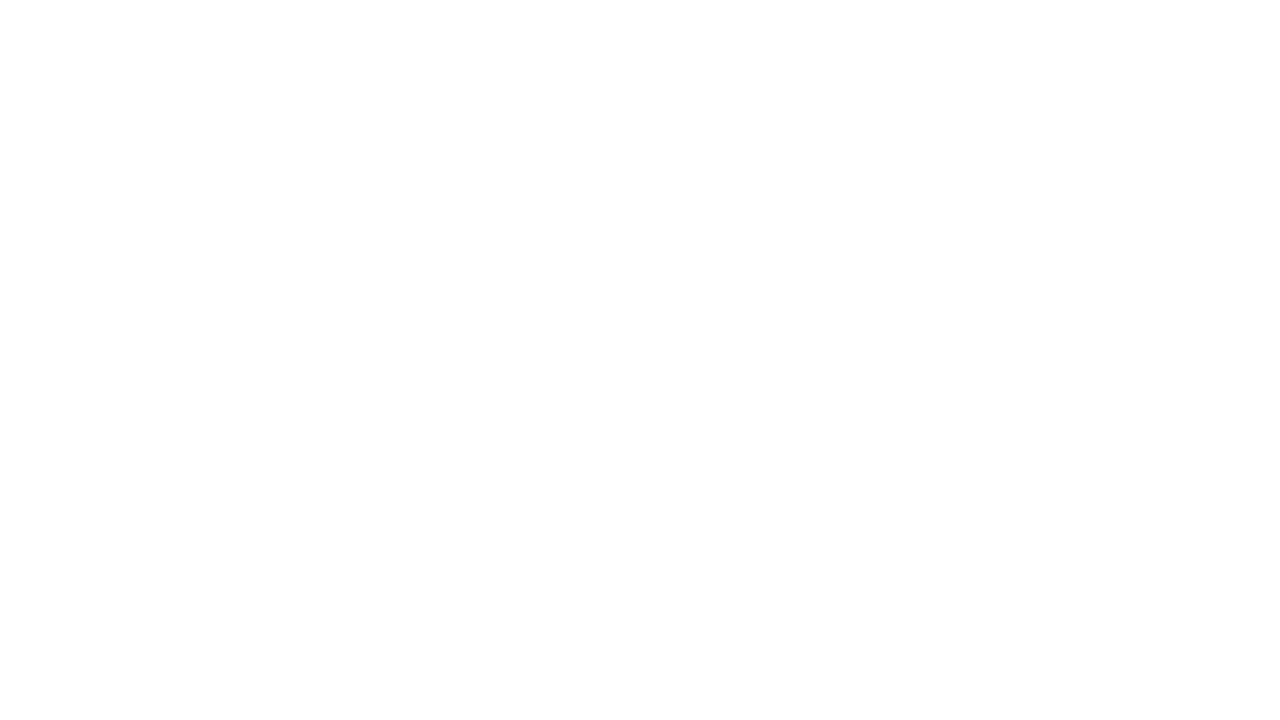

Form submission confirmed with success alert
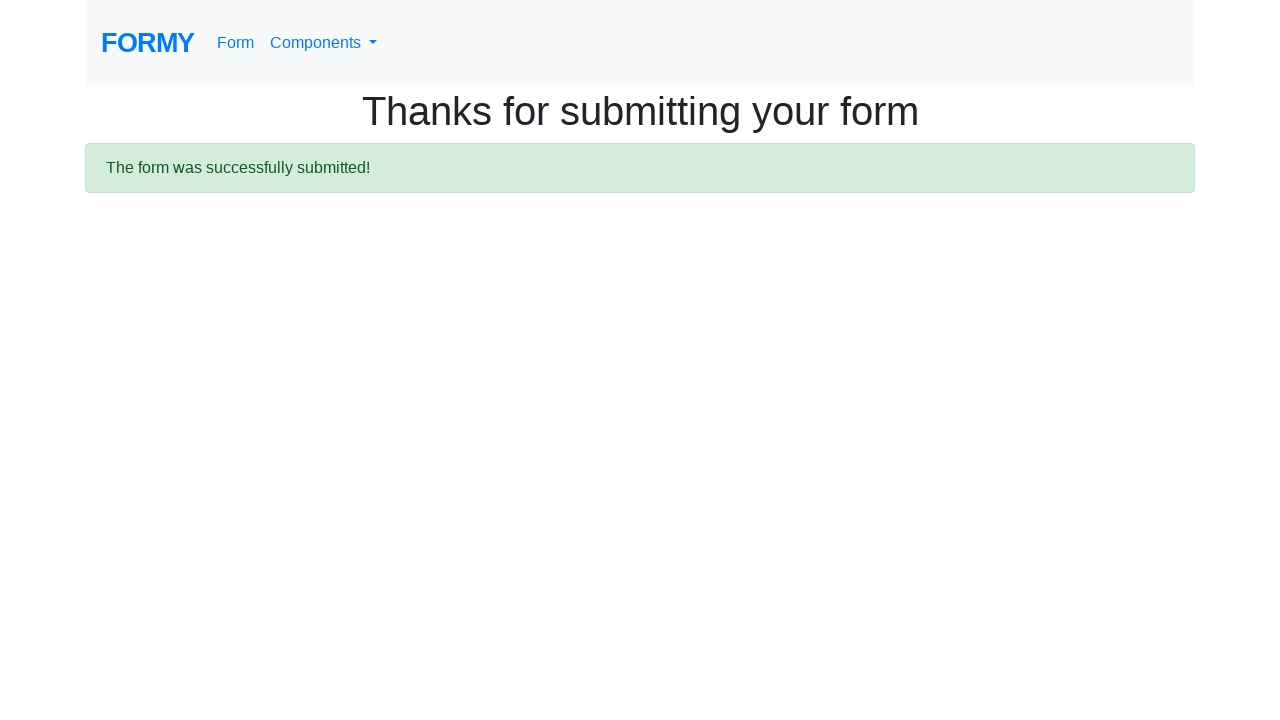

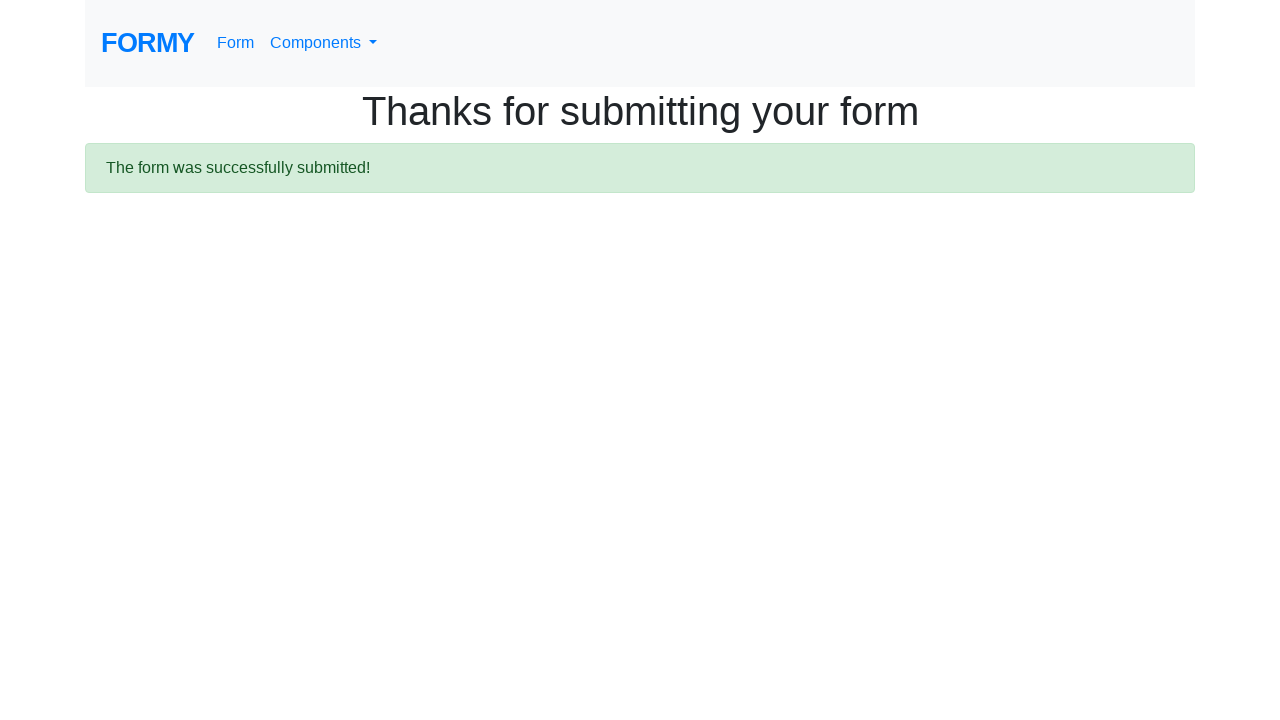